Tests dynamic content loading by clicking a button and verifying text changes, then handles page refresh to demonstrate stale element handling

Starting URL: https://trainingbypackt.github.io/Beginning-Selenium/lesson_5/activity_5_A-1.html

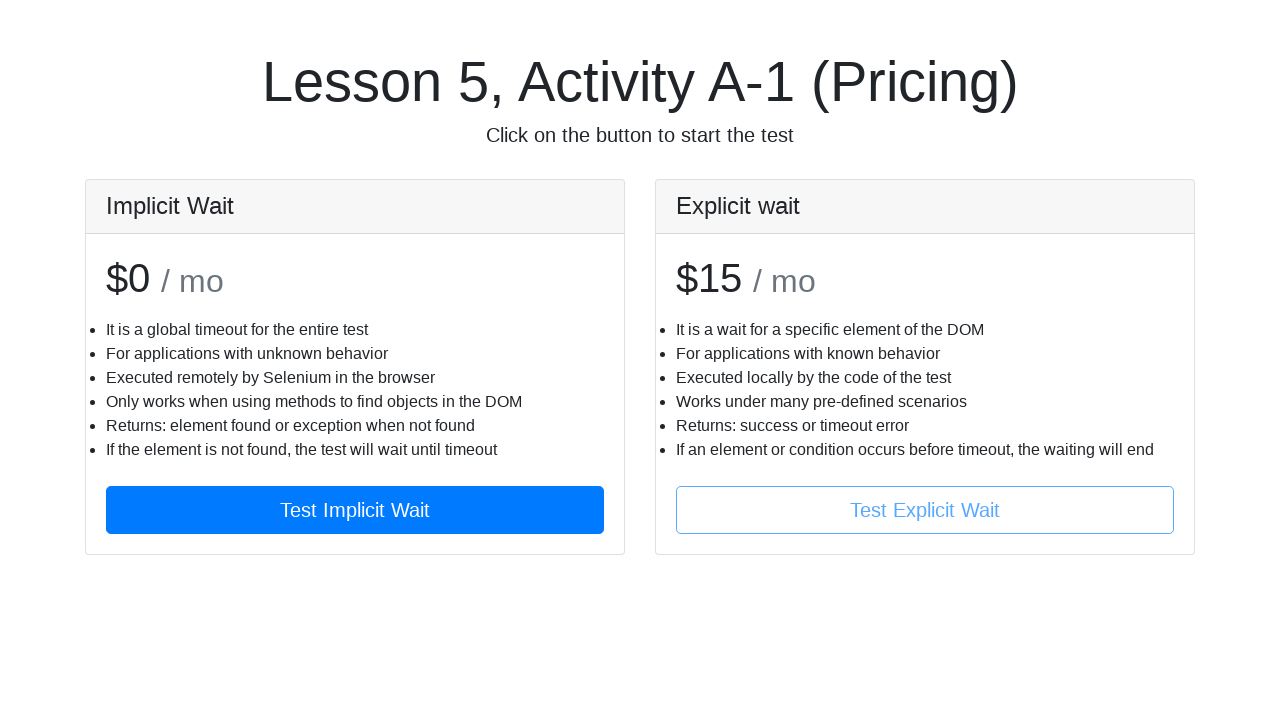

Retrieved initial text from lesson element
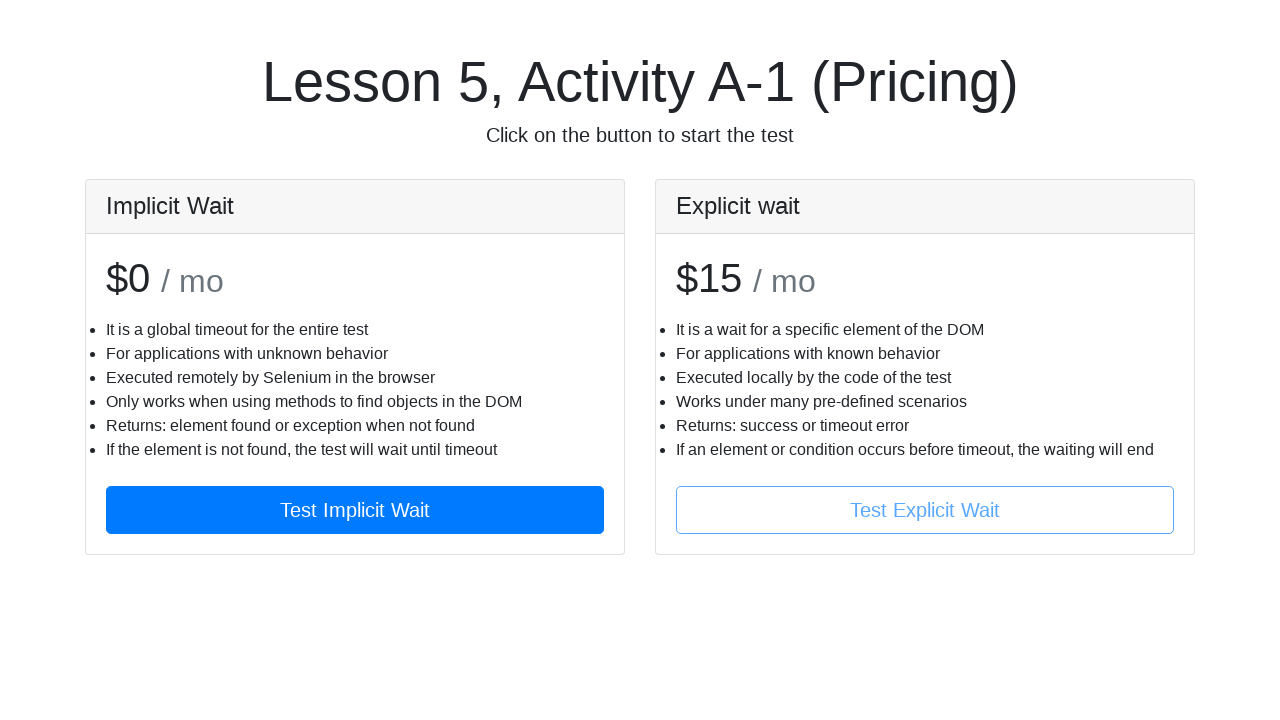

Clicked run test button to trigger dynamic content at (355, 510) on #runTestButton
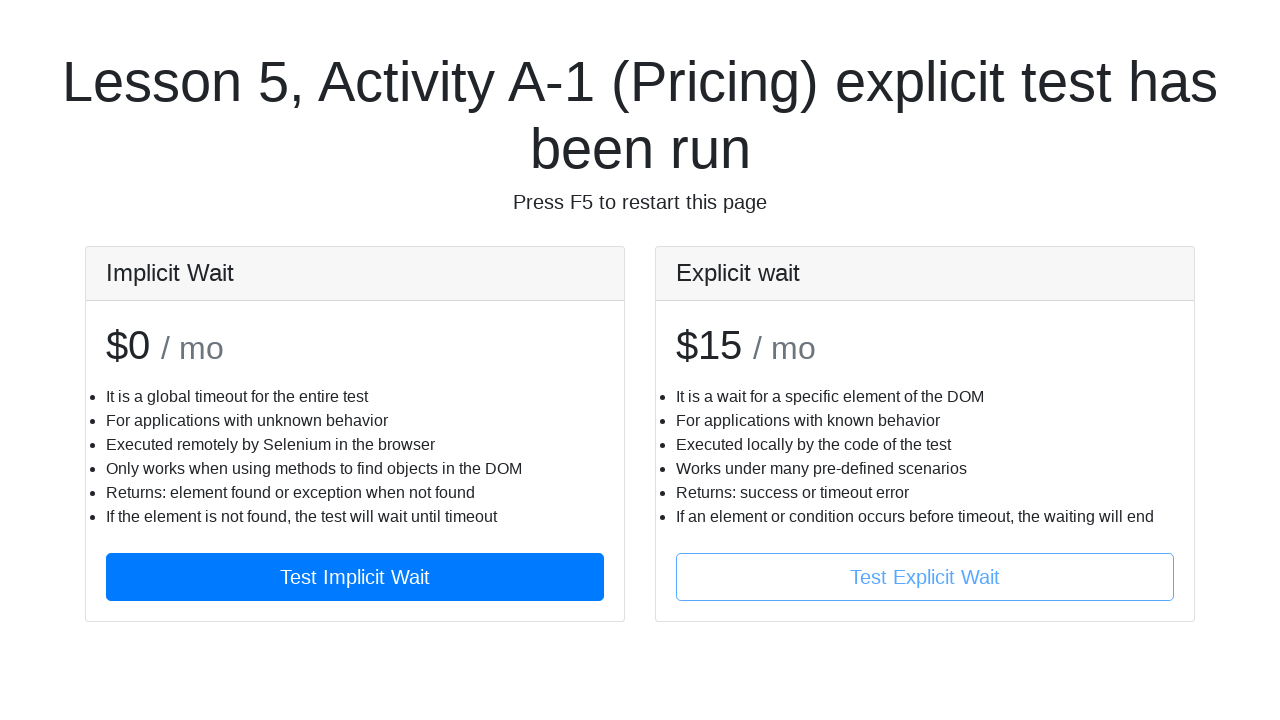

Waited for lesson element after button click
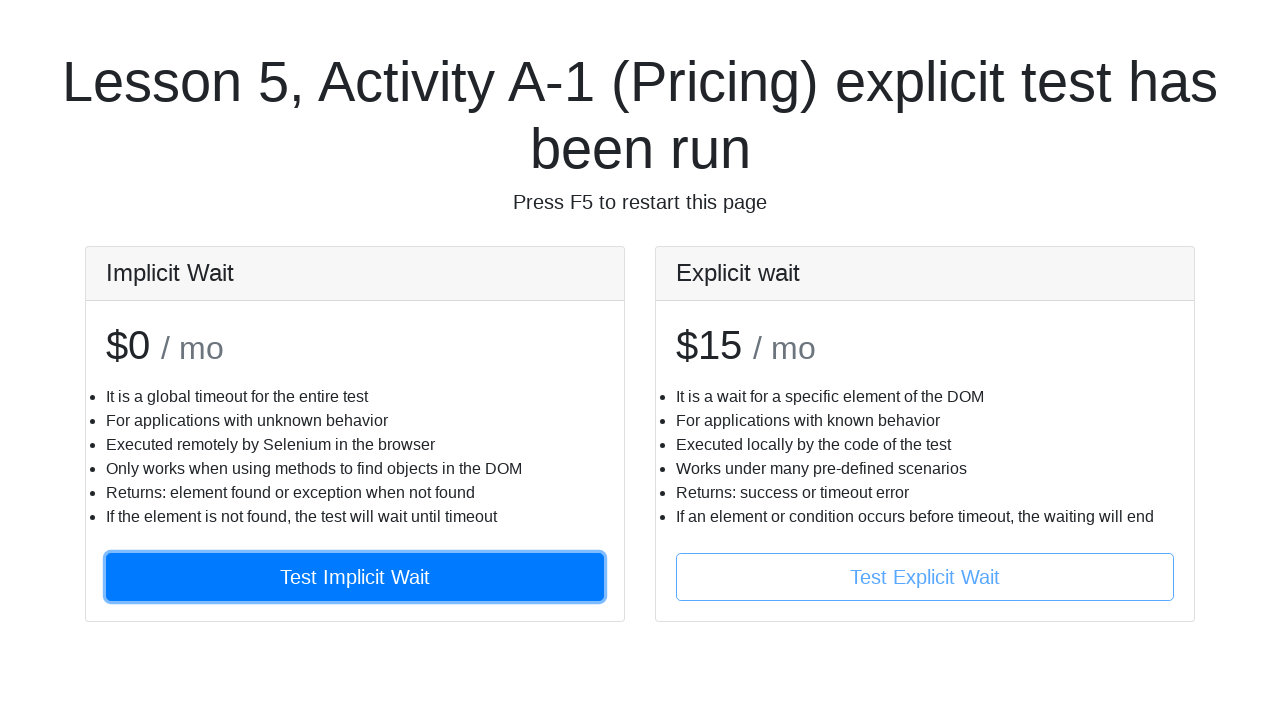

Retrieved updated text from lesson element
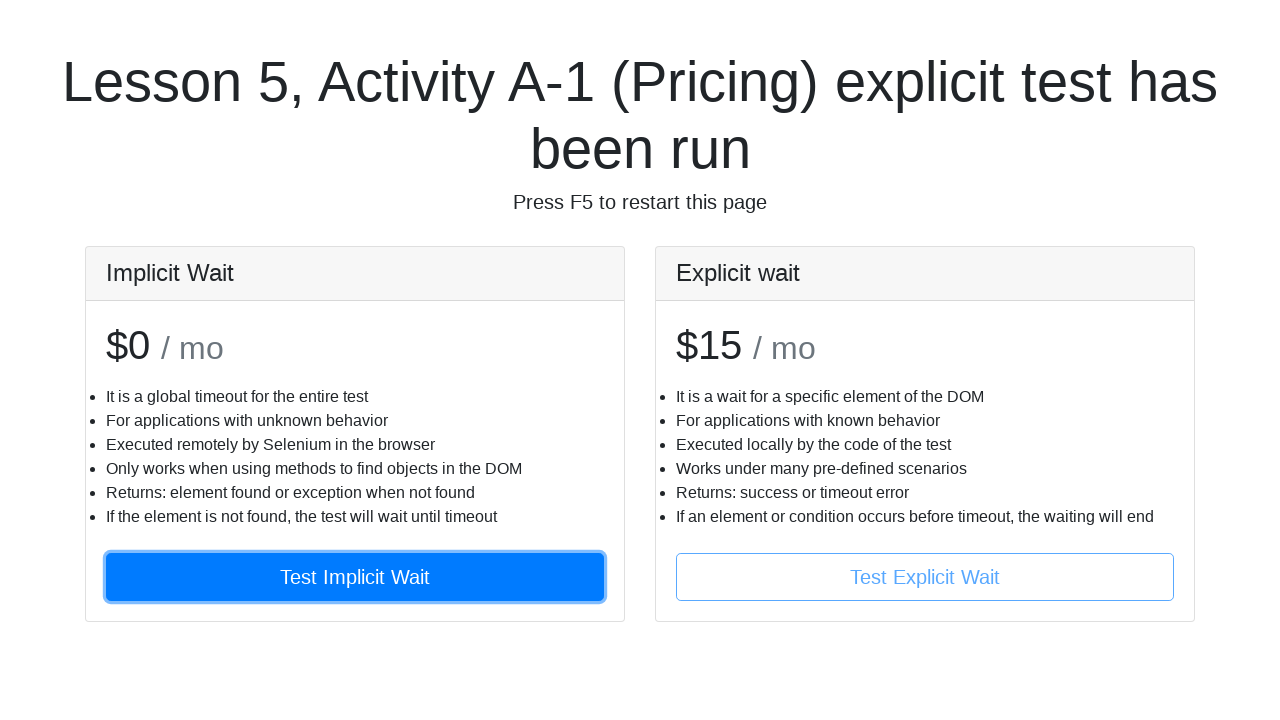

Refreshed the page to test stale element handling
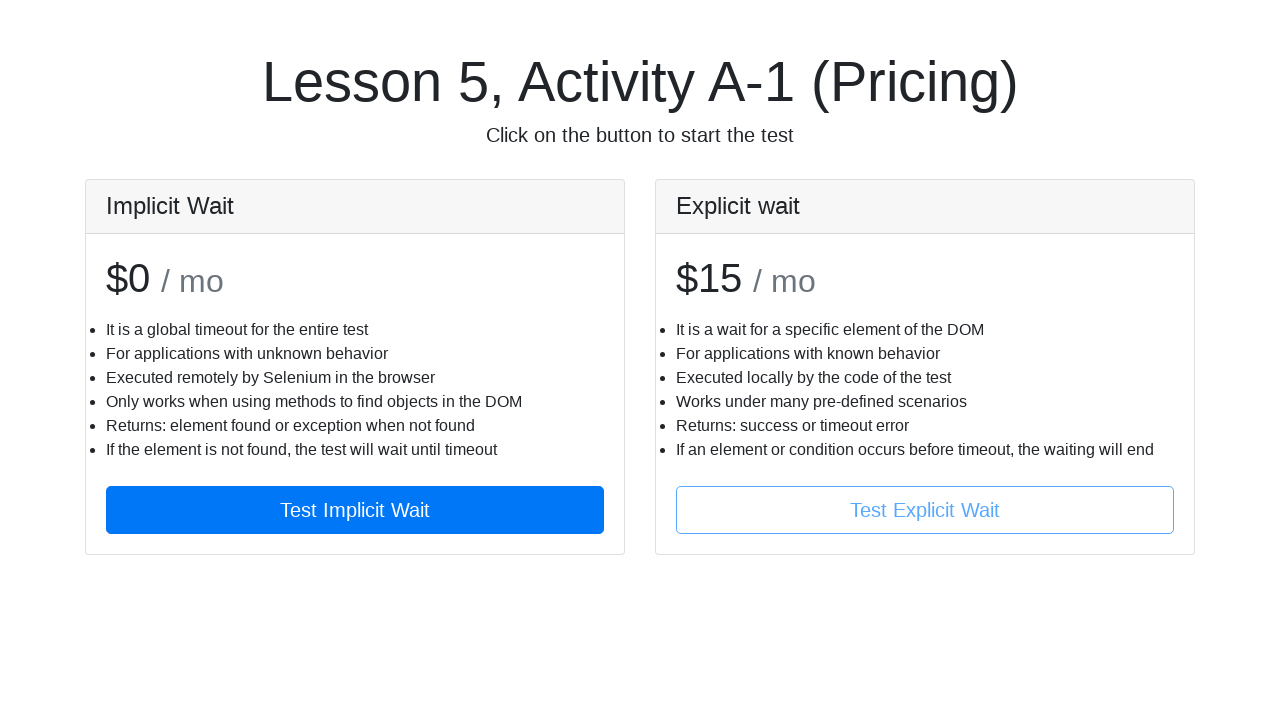

Waited for lesson element after page refresh
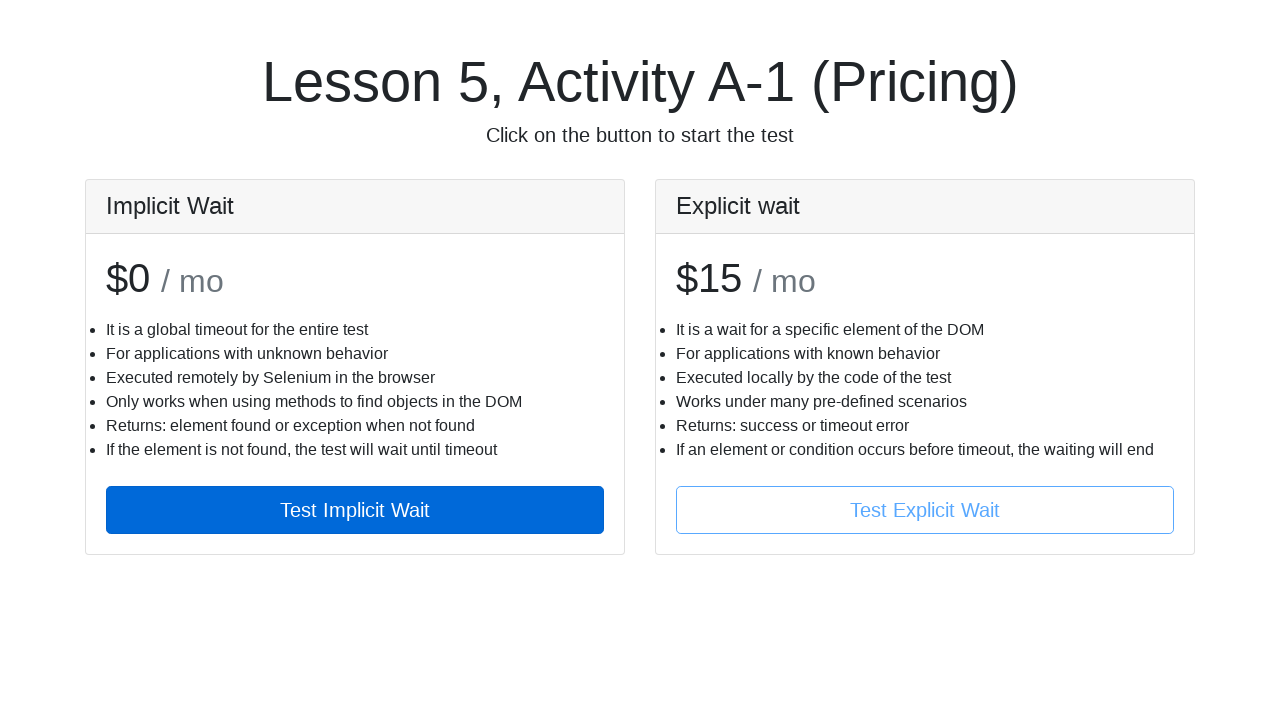

Retrieved text from lesson element after refresh
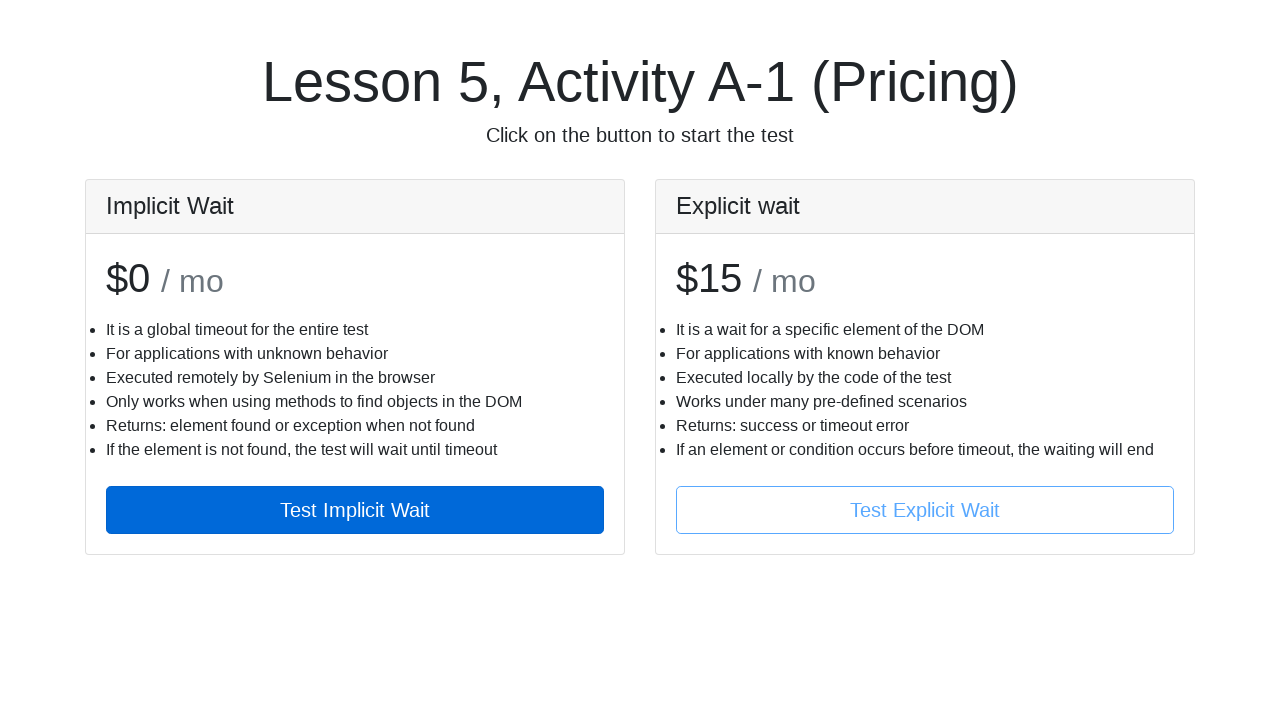

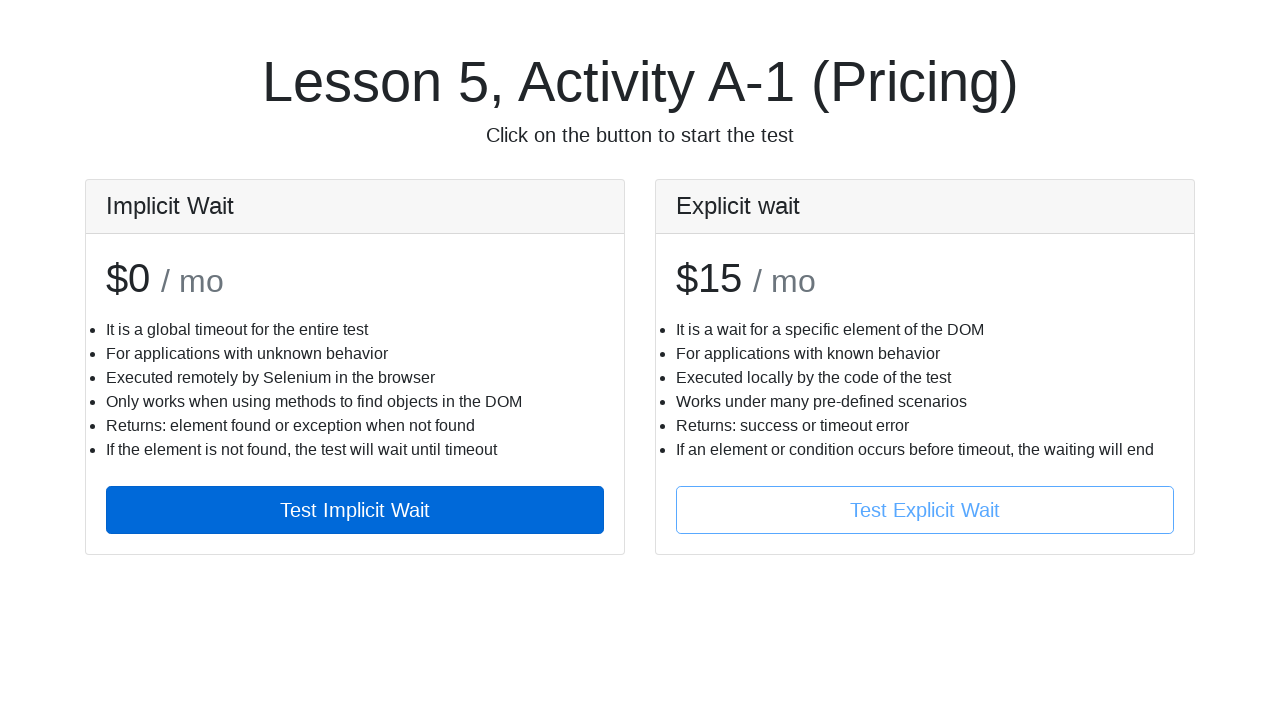